Verifies that the Join Scratch link displays correct text when user is signed out

Starting URL: https://scratch.mit.edu

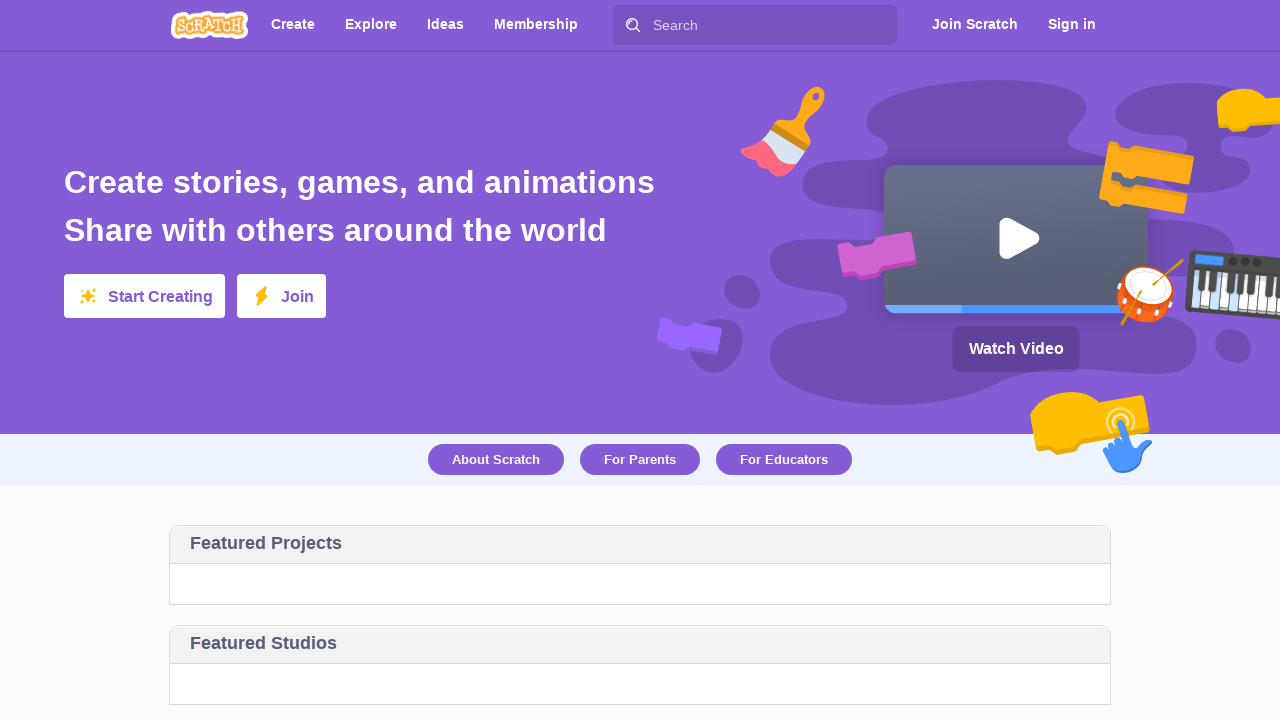

Navigated to https://scratch.mit.edu
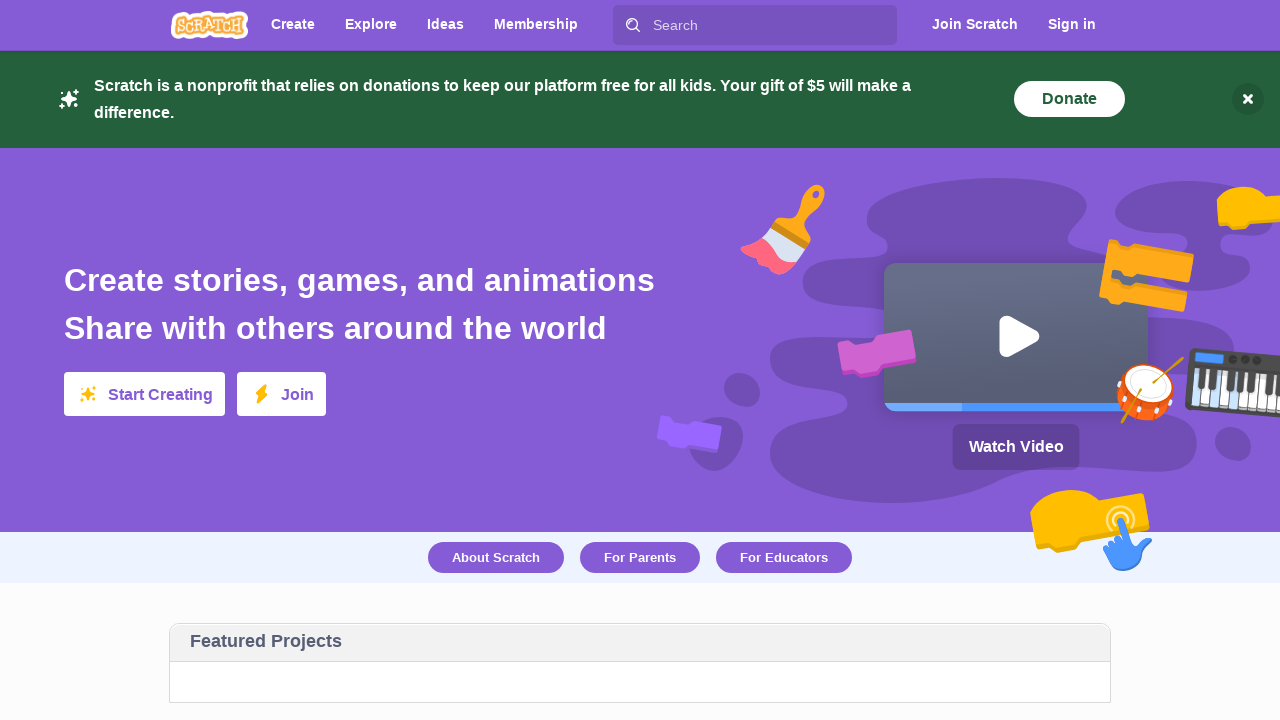

Located Join Scratch link element
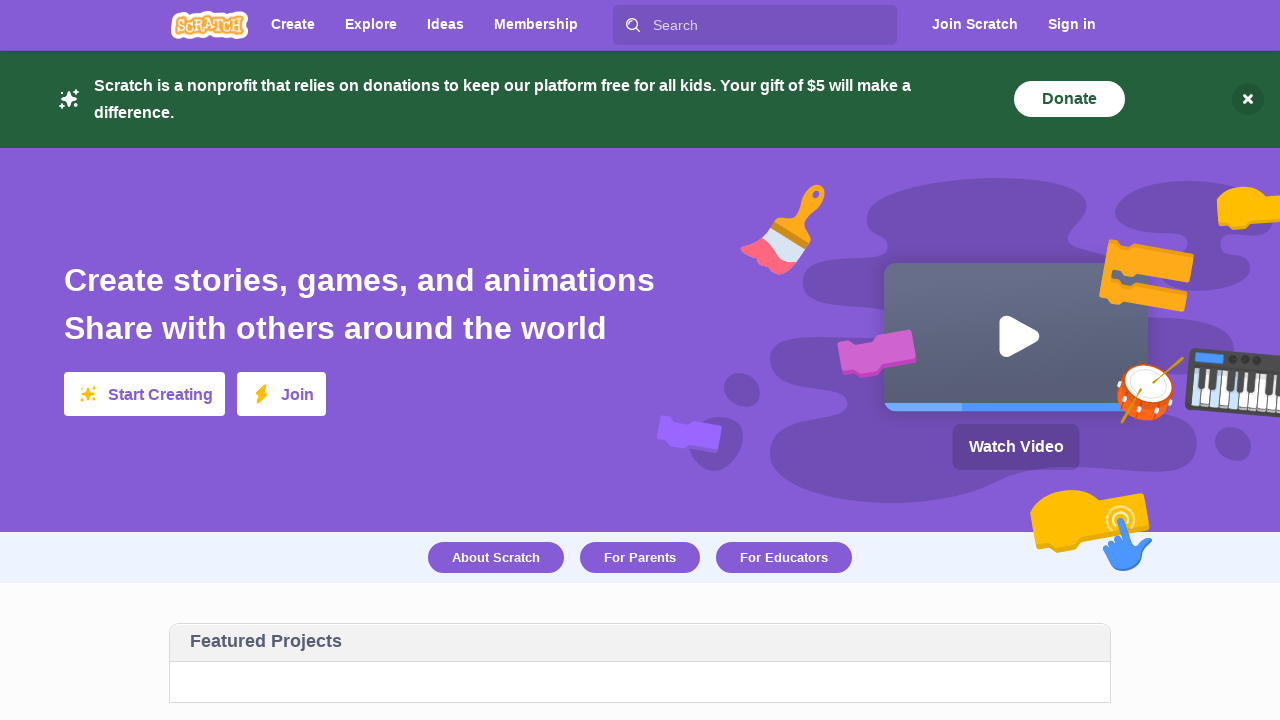

Retrieved text content from Join Scratch link: 'Join Scratch'
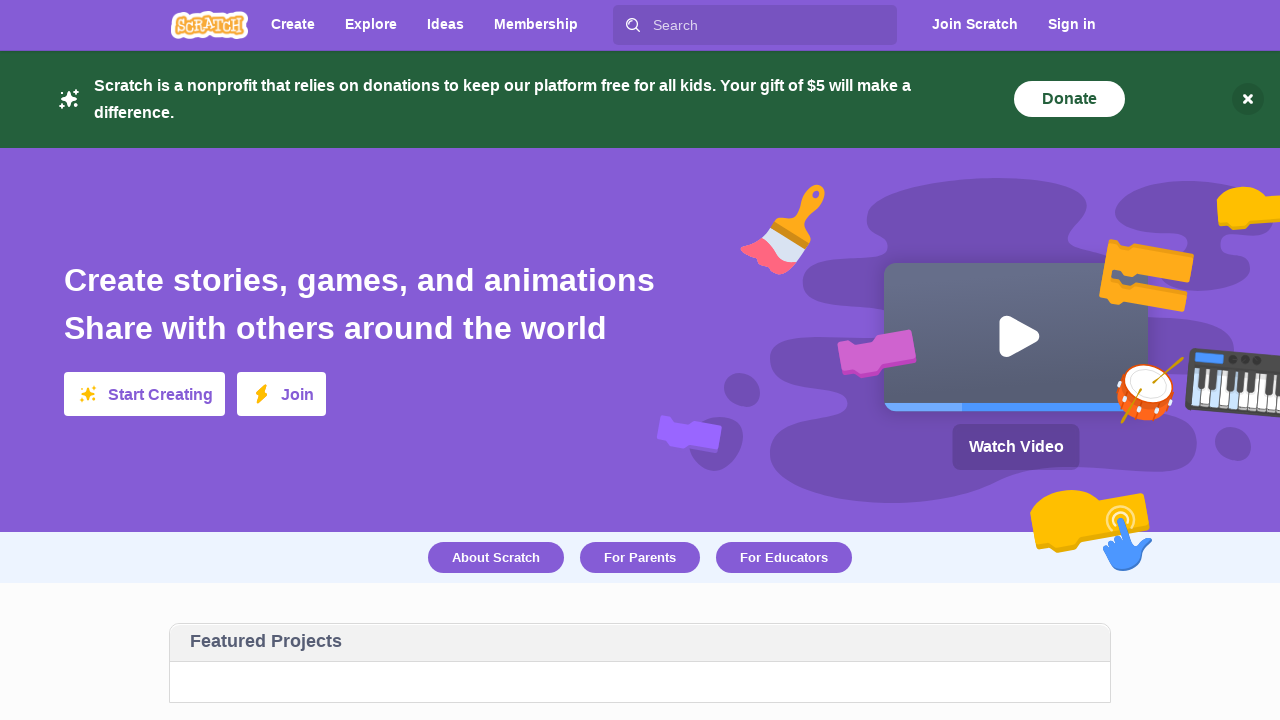

Verified Join Scratch link displays correct text when signed out
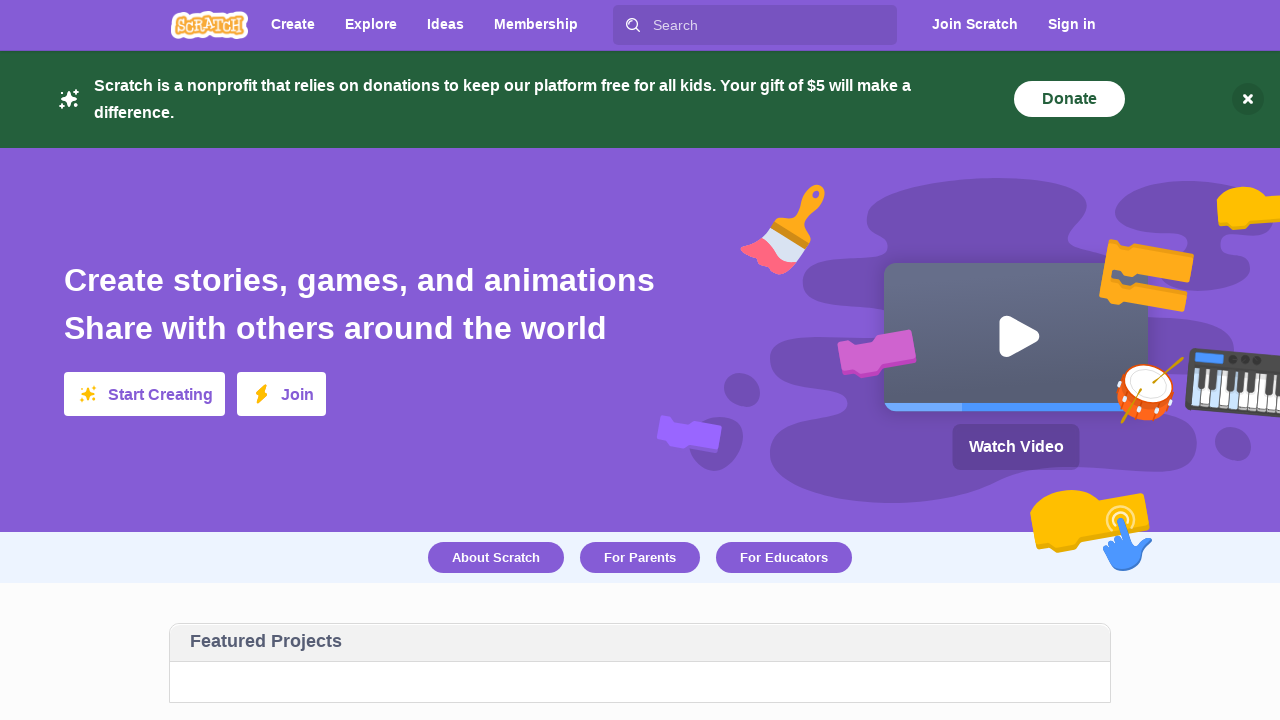

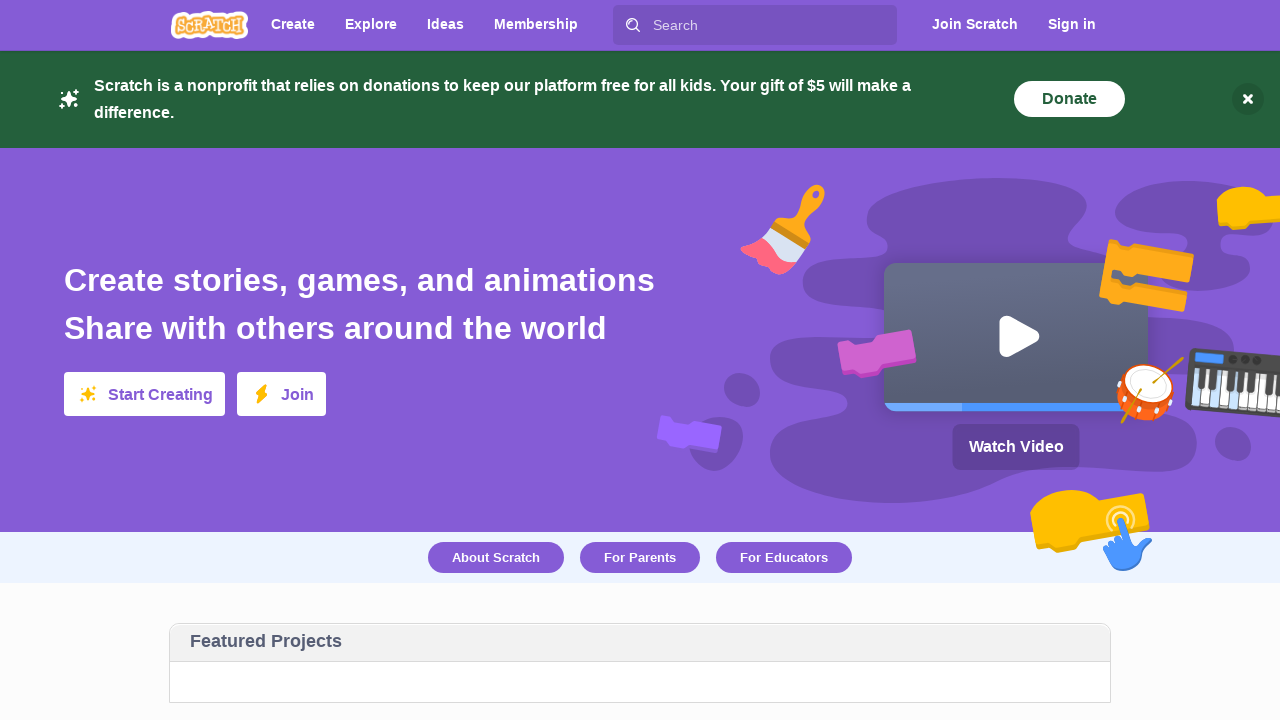